Tests that logging in with locked_out_user displays the error message "Epic sadface: Sorry, this user has been locked out."

Starting URL: https://www.saucedemo.com/

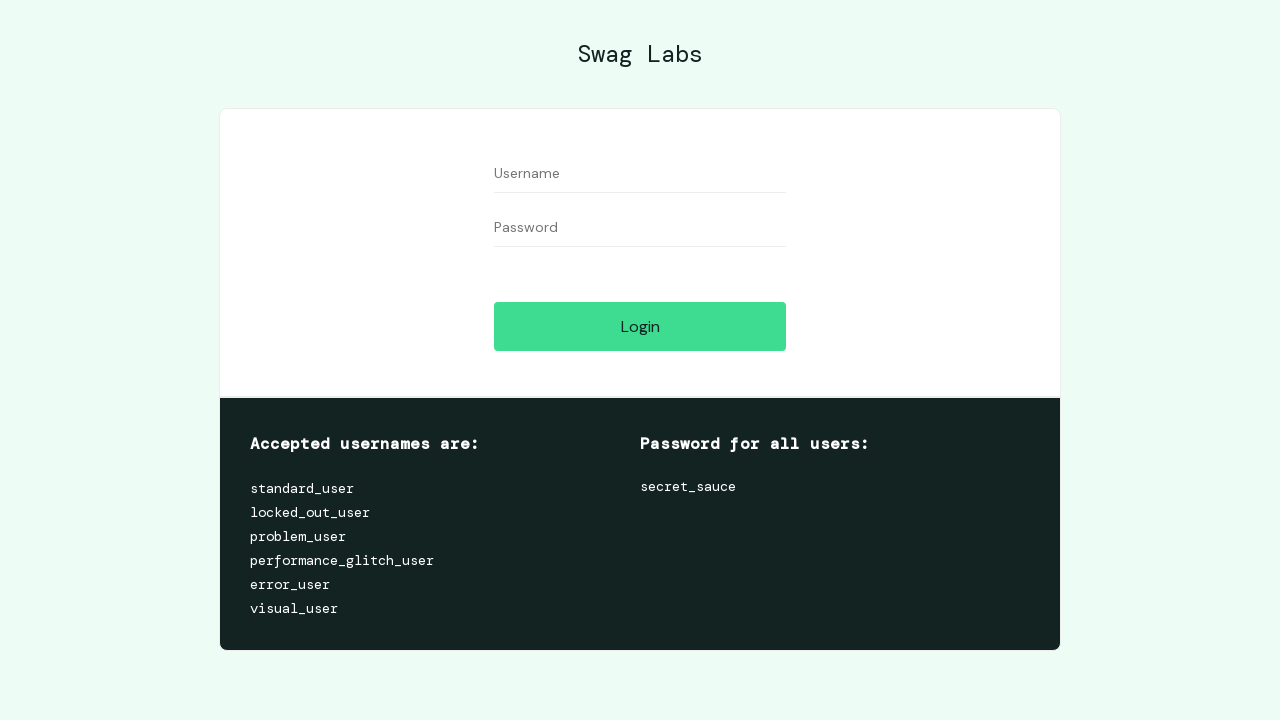

Filled username field with 'locked_out_user' on #user-name
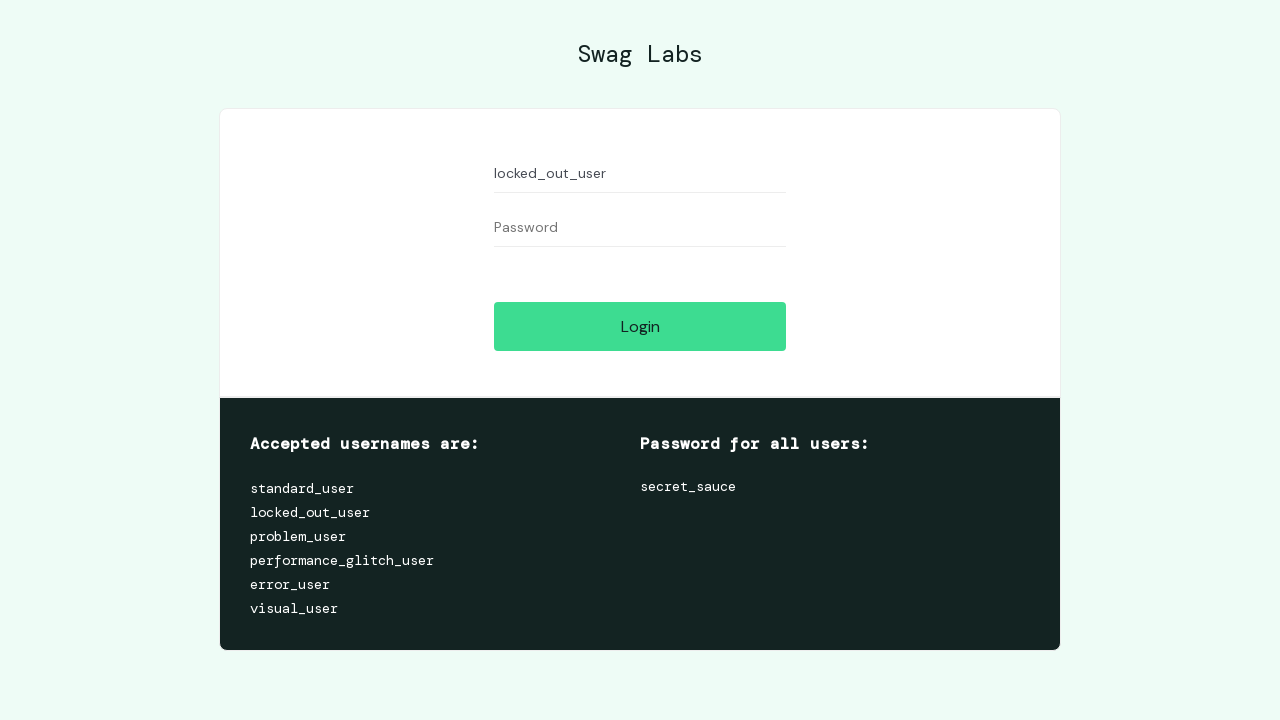

Filled password field with 'secret_sauce' on #password
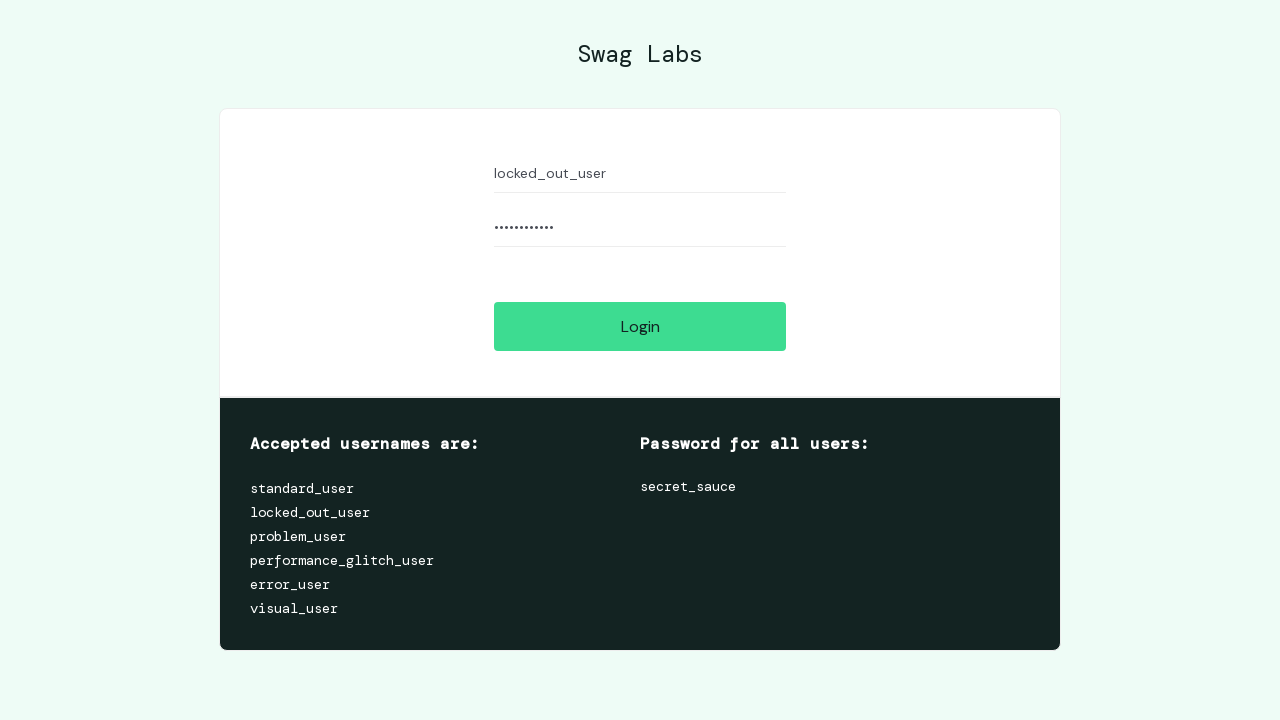

Clicked login button at (640, 326) on #login-button
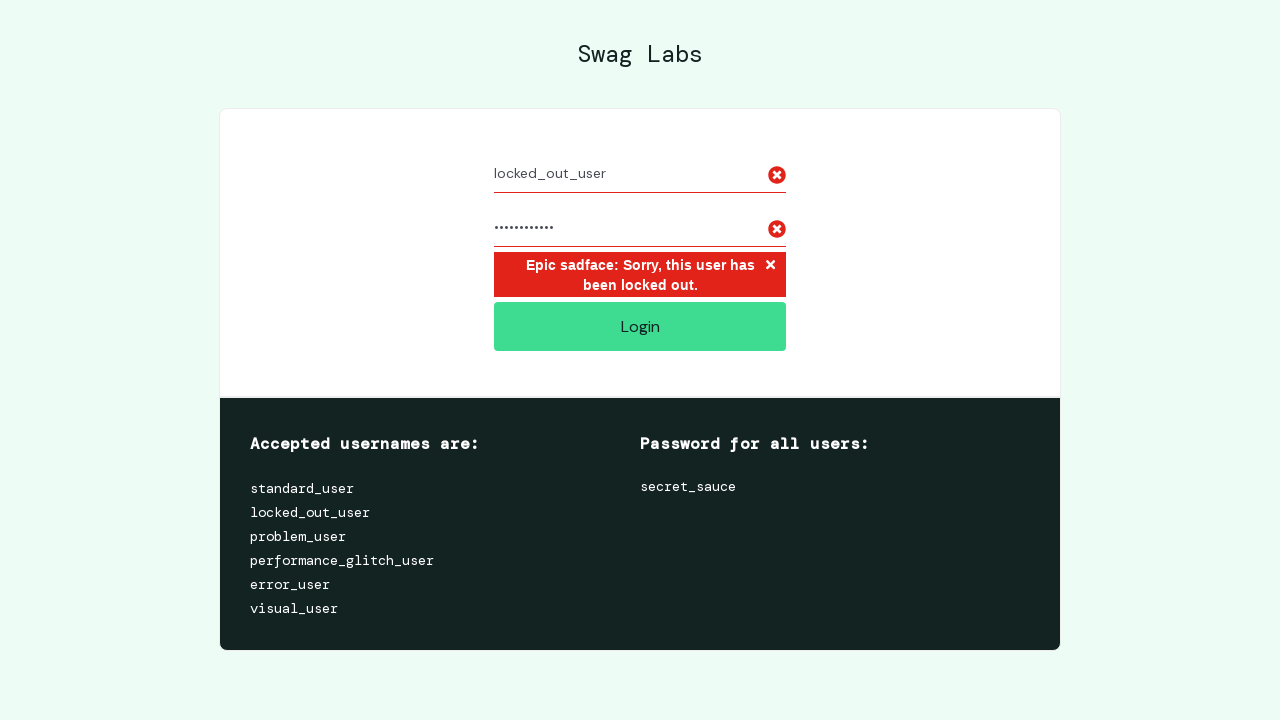

Error message element loaded
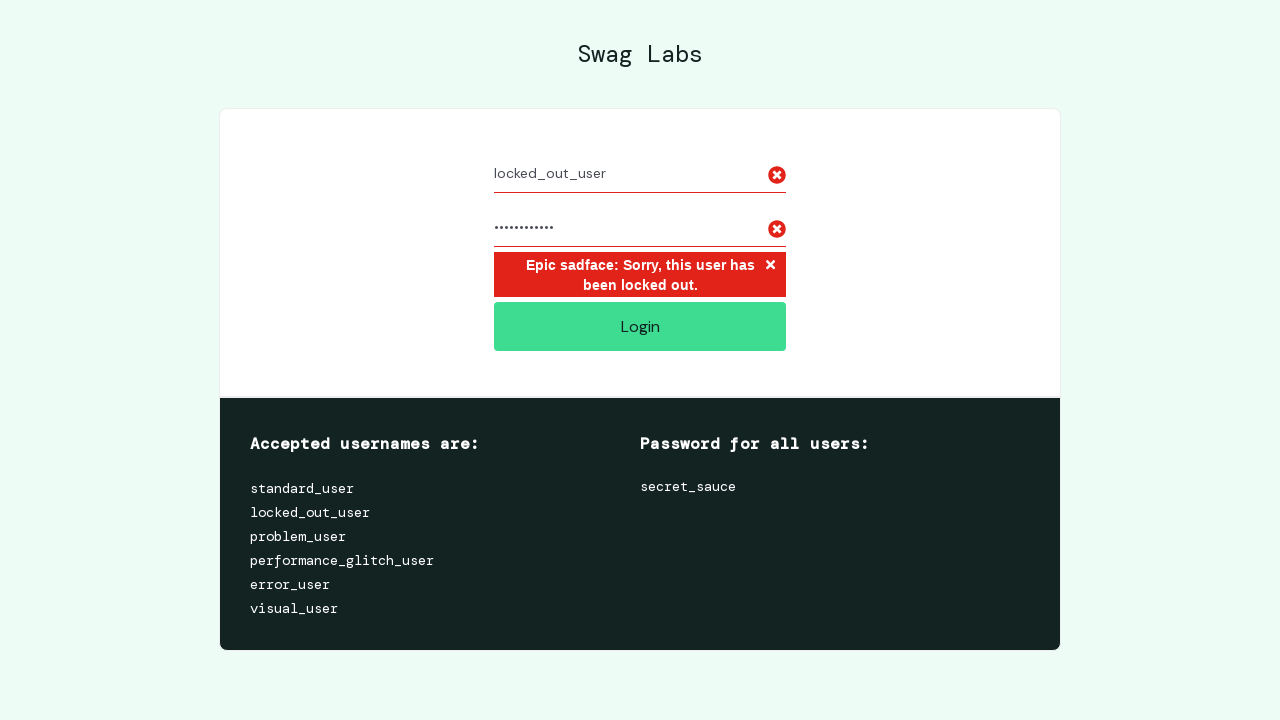

Located error message element
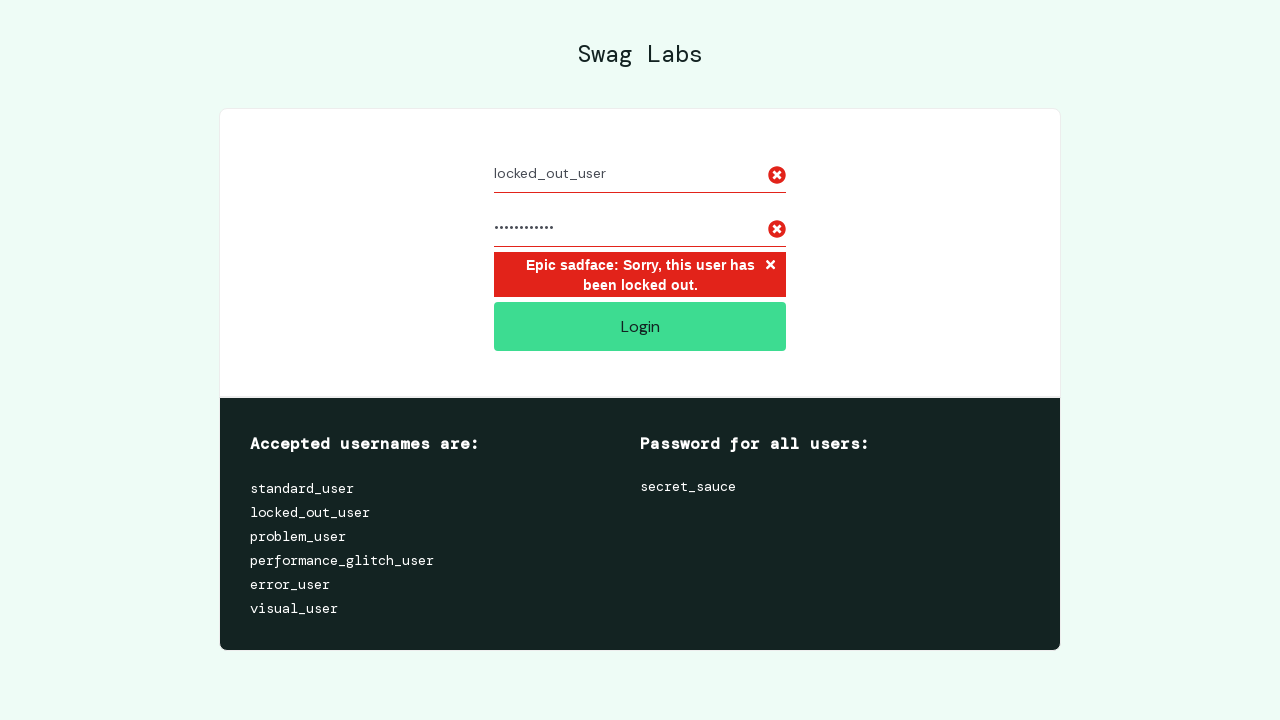

Verified error message 'Epic sadface: Sorry, this user has been locked out.' is displayed
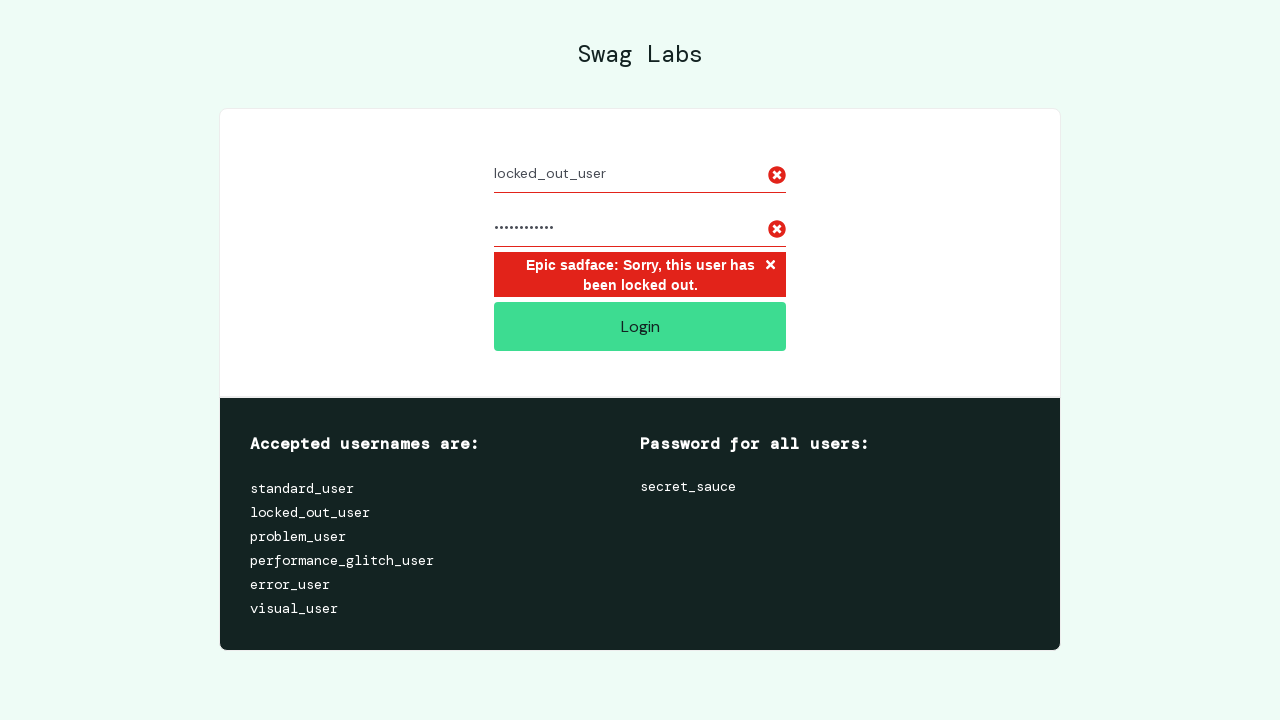

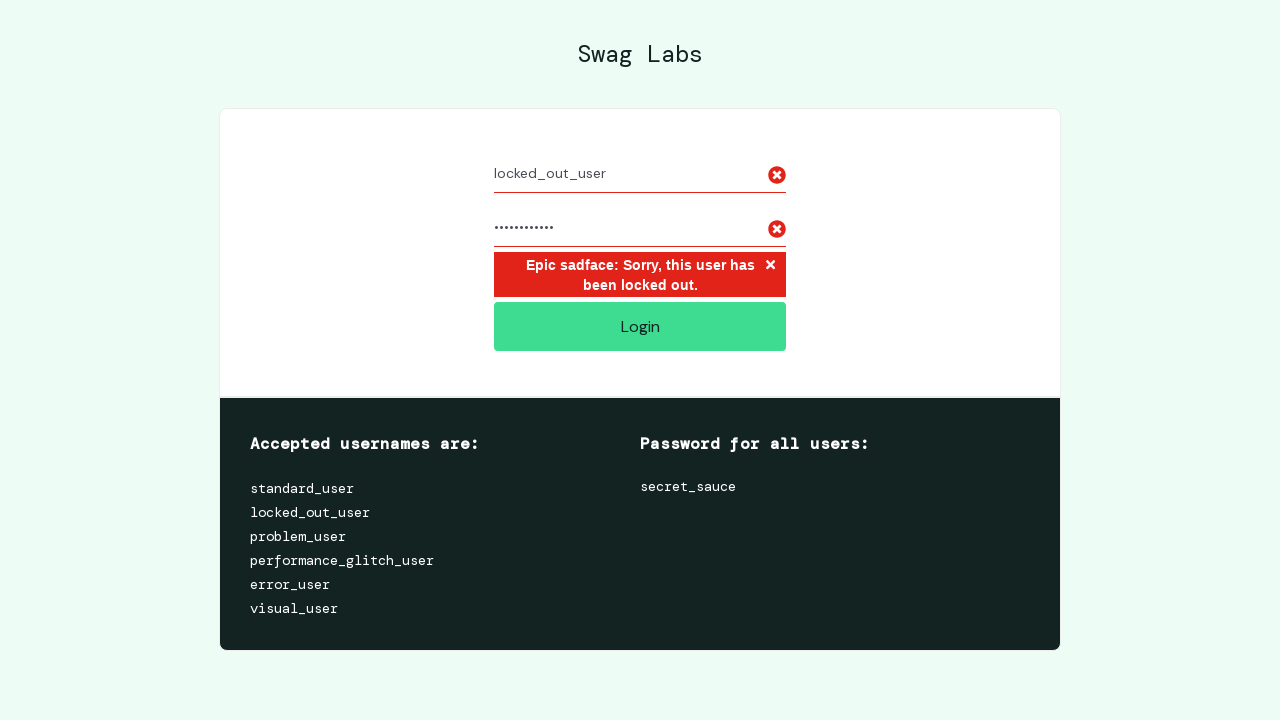